Tests switching to the next window in the collection after spawning a new window

Starting URL: http://the-internet.herokuapp.com/windows

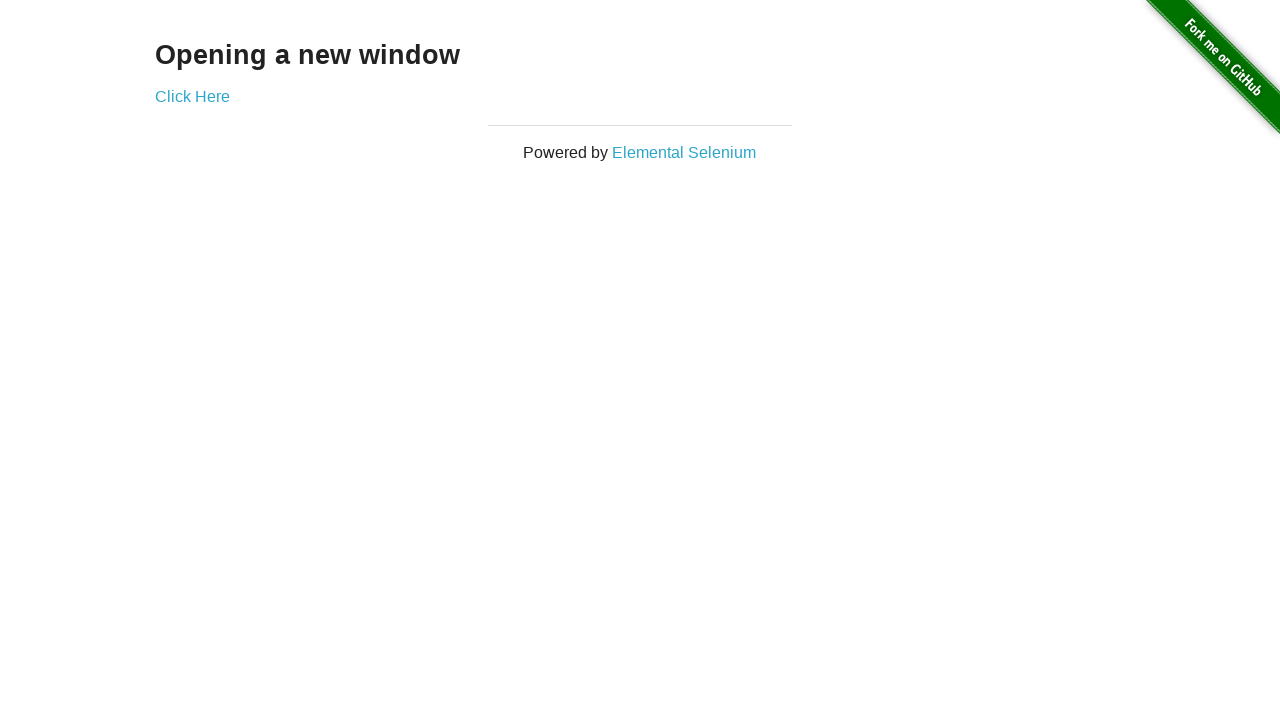

Clicked link to spawn new window and captured popup at (192, 96) on #content > div > a
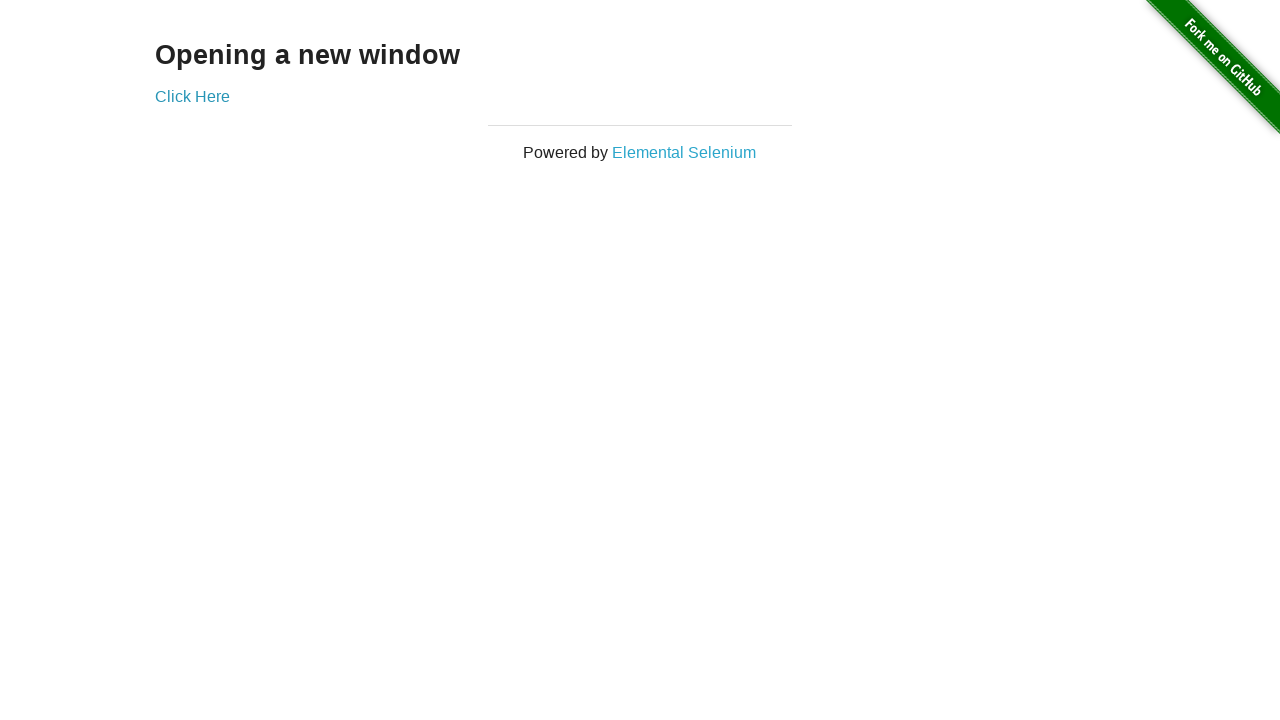

Retrieved new window page object from popup
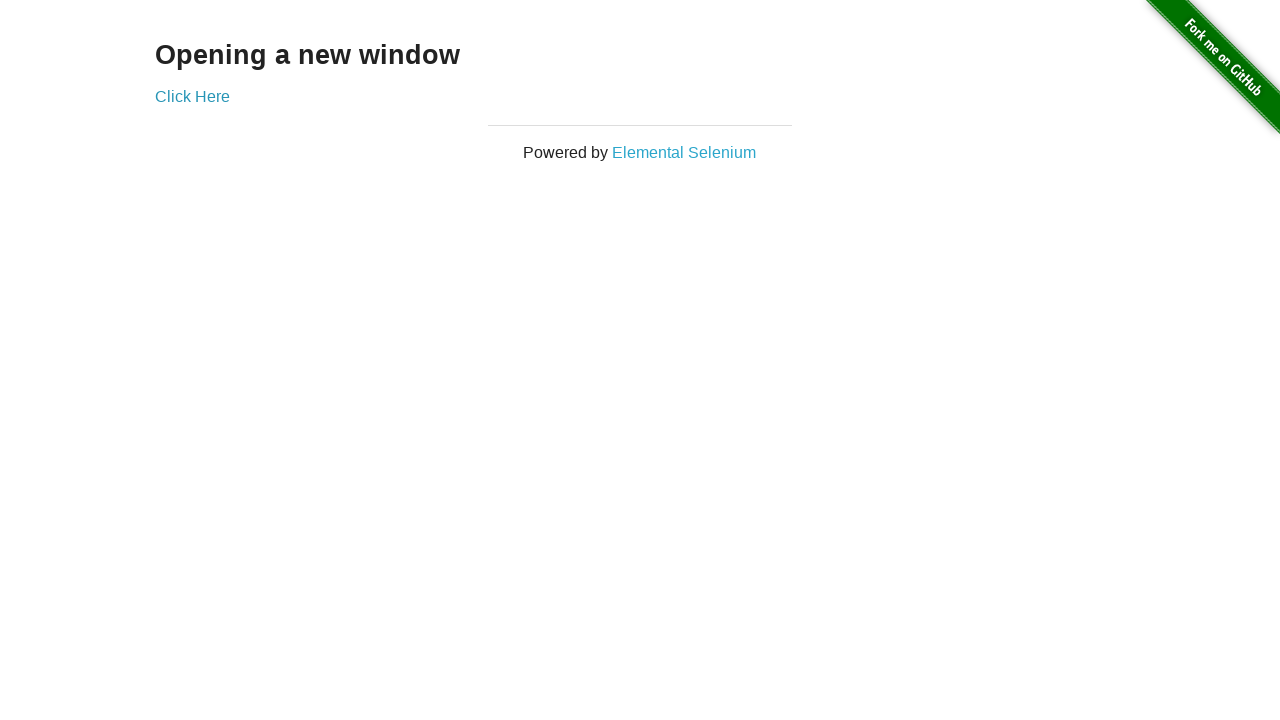

Verified main window title is 'The Internet'
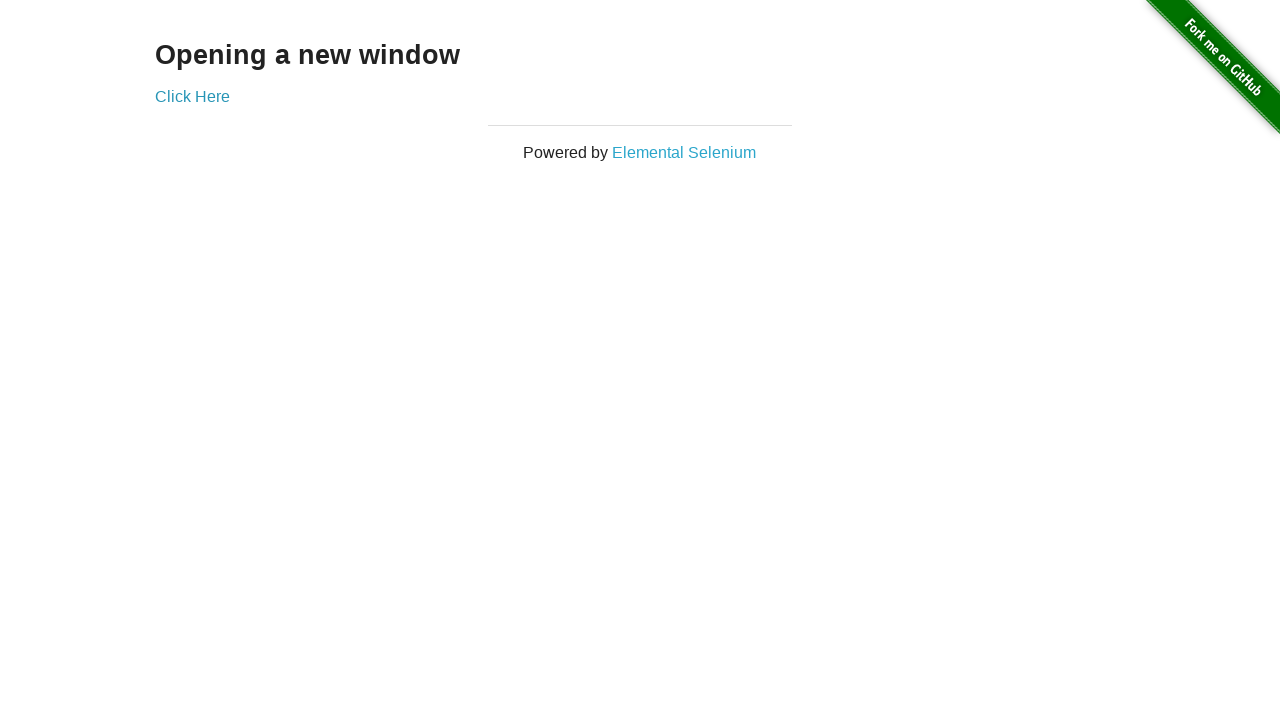

Brought new window to front
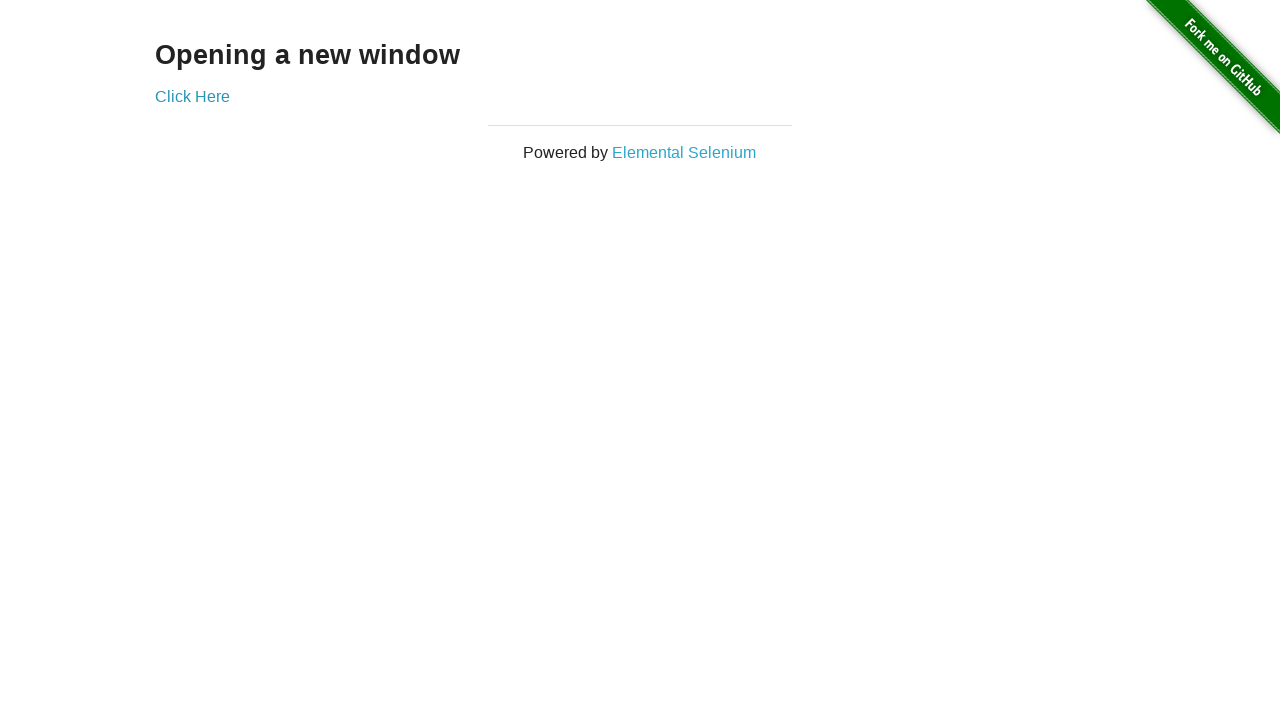

Verified switched window title is 'New Window'
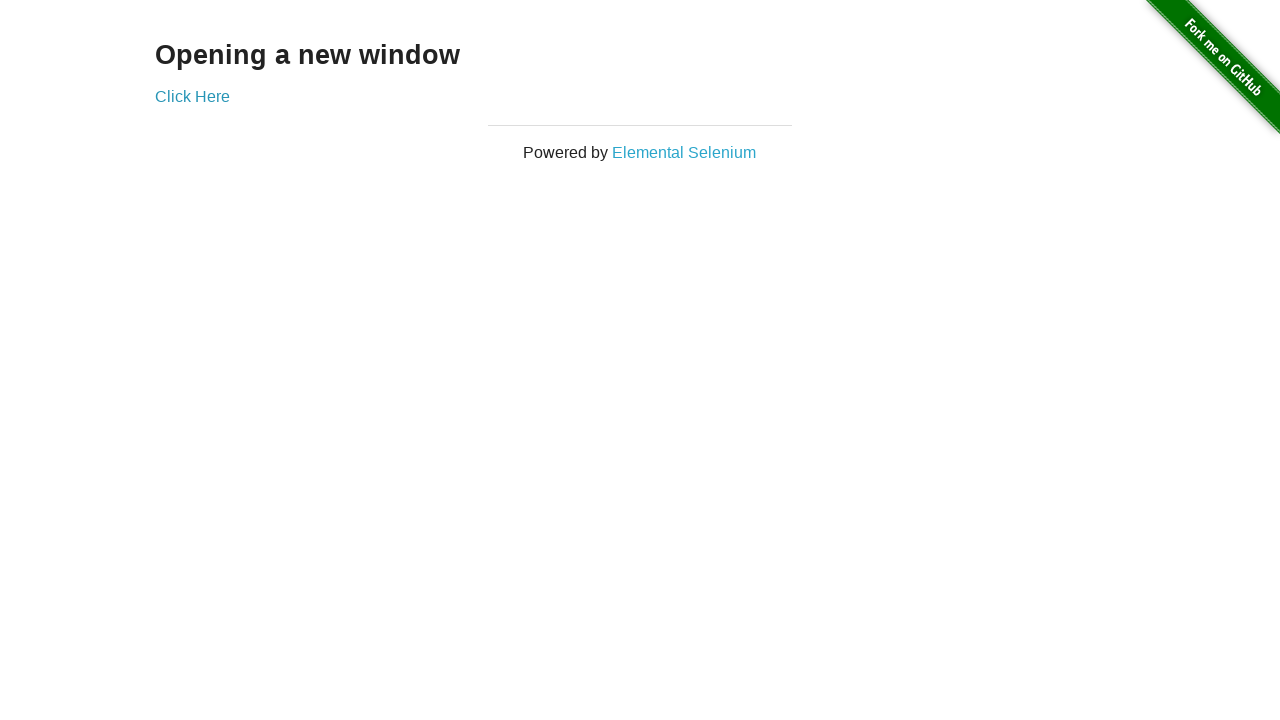

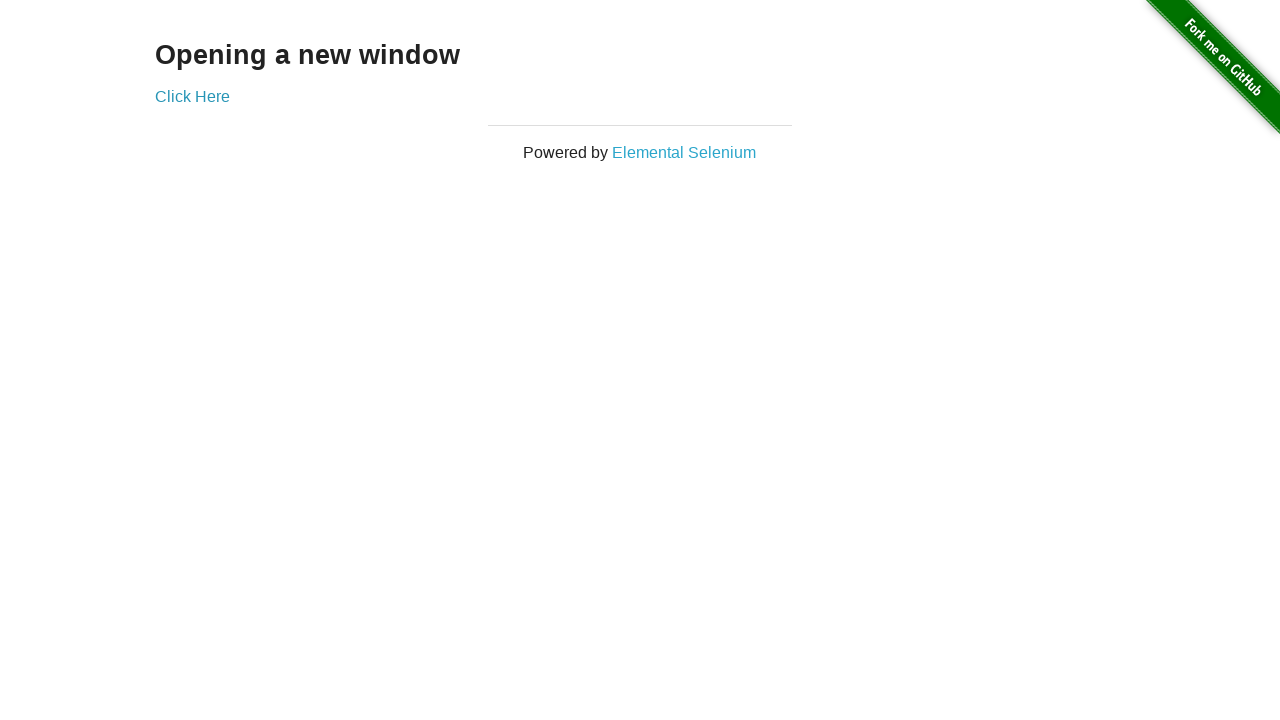